Tests dynamic properties page by waiting for the visibility of a button that appears after 5 seconds (duplicate test).

Starting URL: https://demoqa.com/dynamic-properties

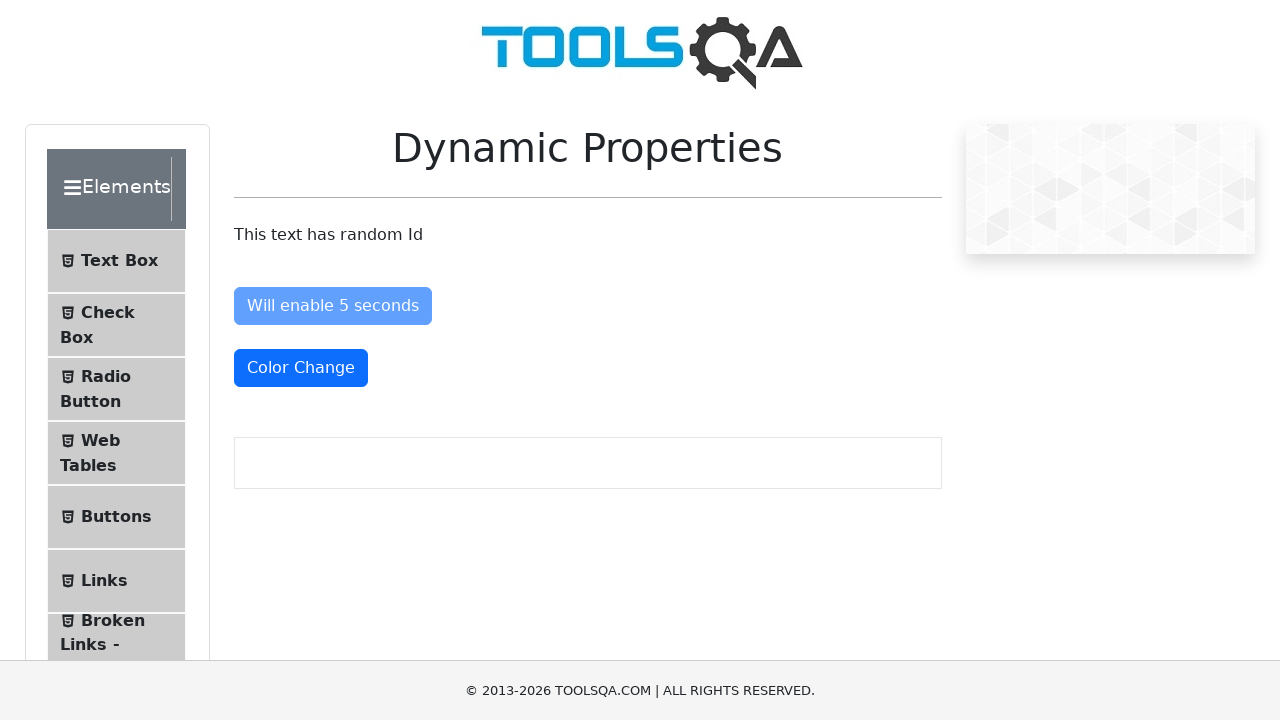

Waited for button with id 'visibleAfter' to become visible (appears after 5 seconds)
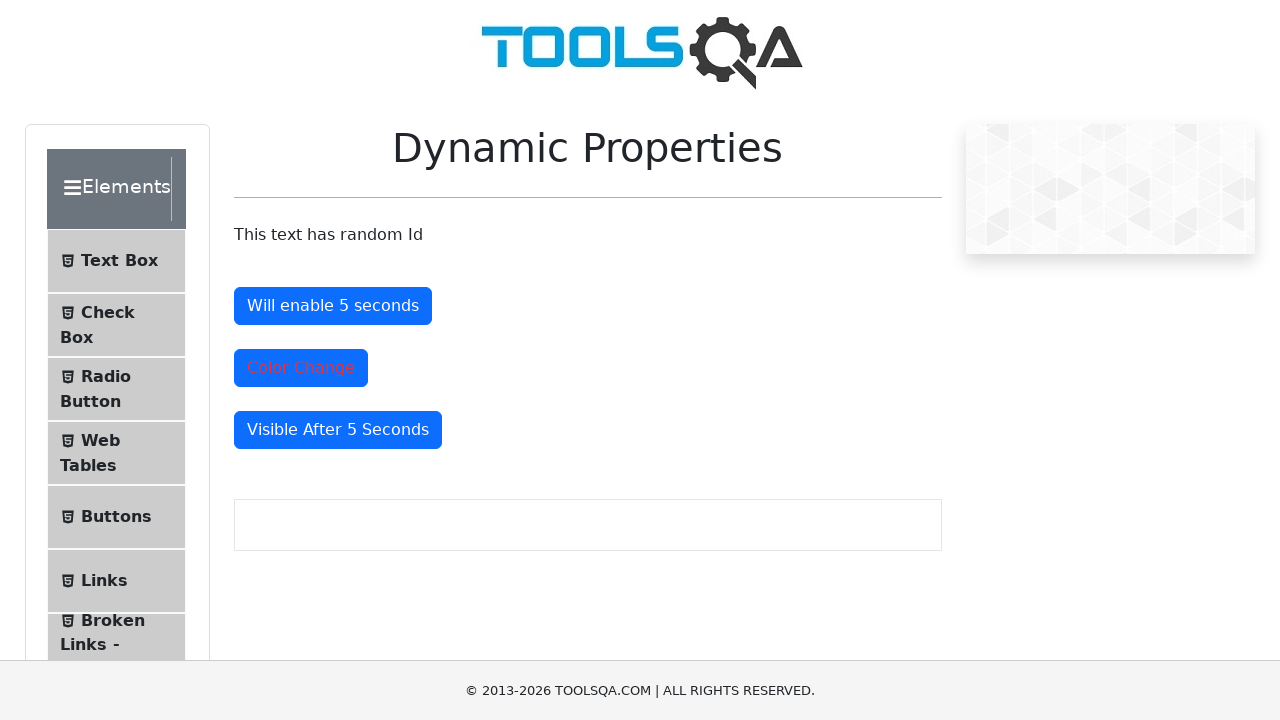

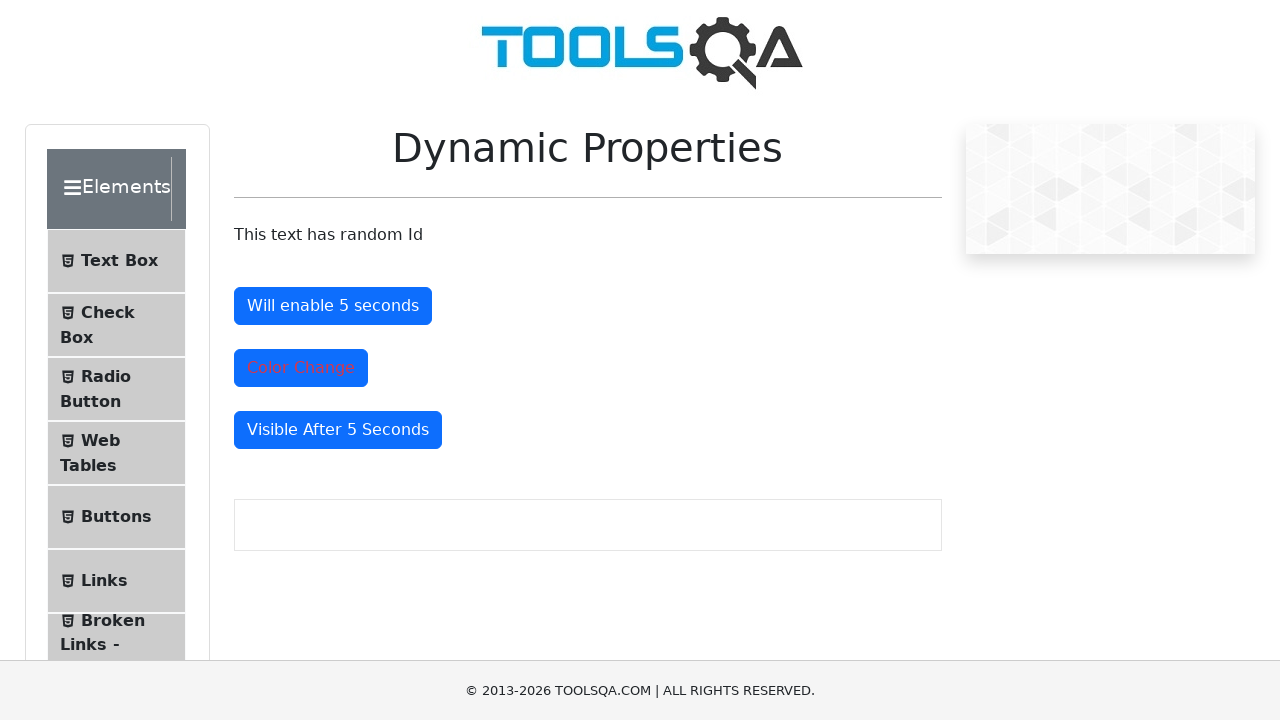